Tests jQuery UI datepicker with dropdown month and year selection by selecting a specific date

Starting URL: https://jqueryui.com/datepicker/#dropdown-month-year

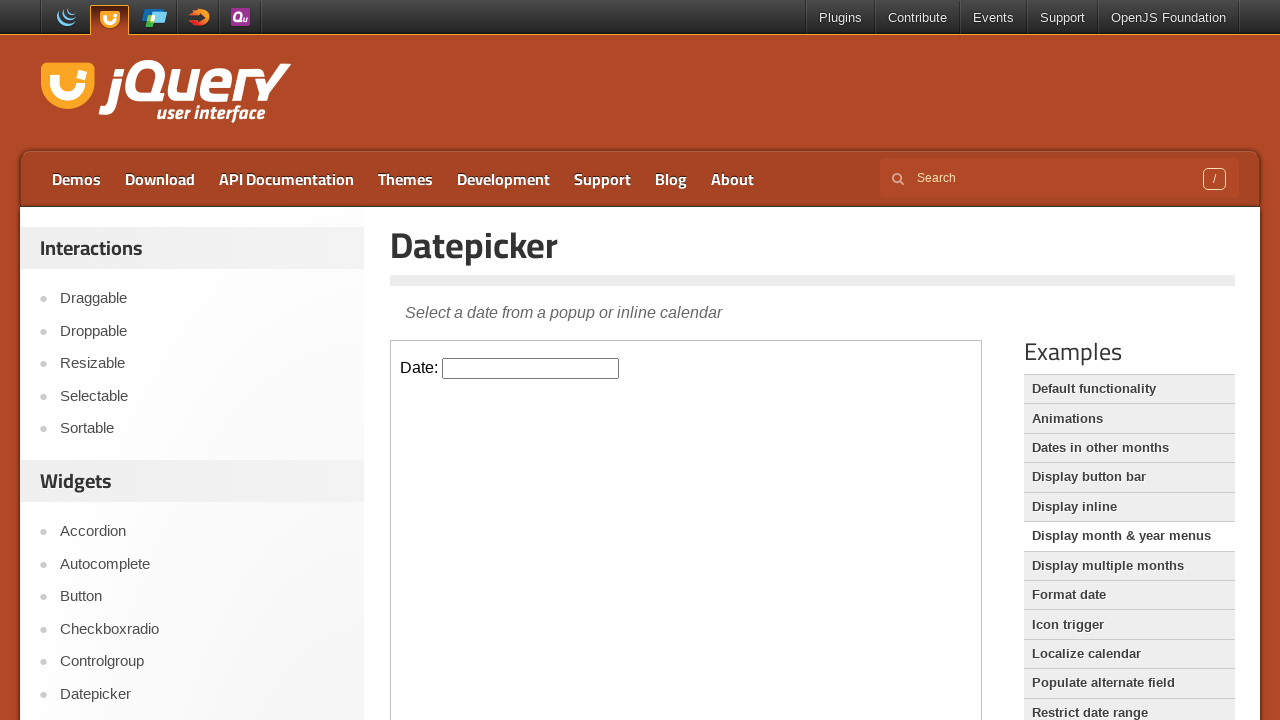

Located iframe containing the datepicker
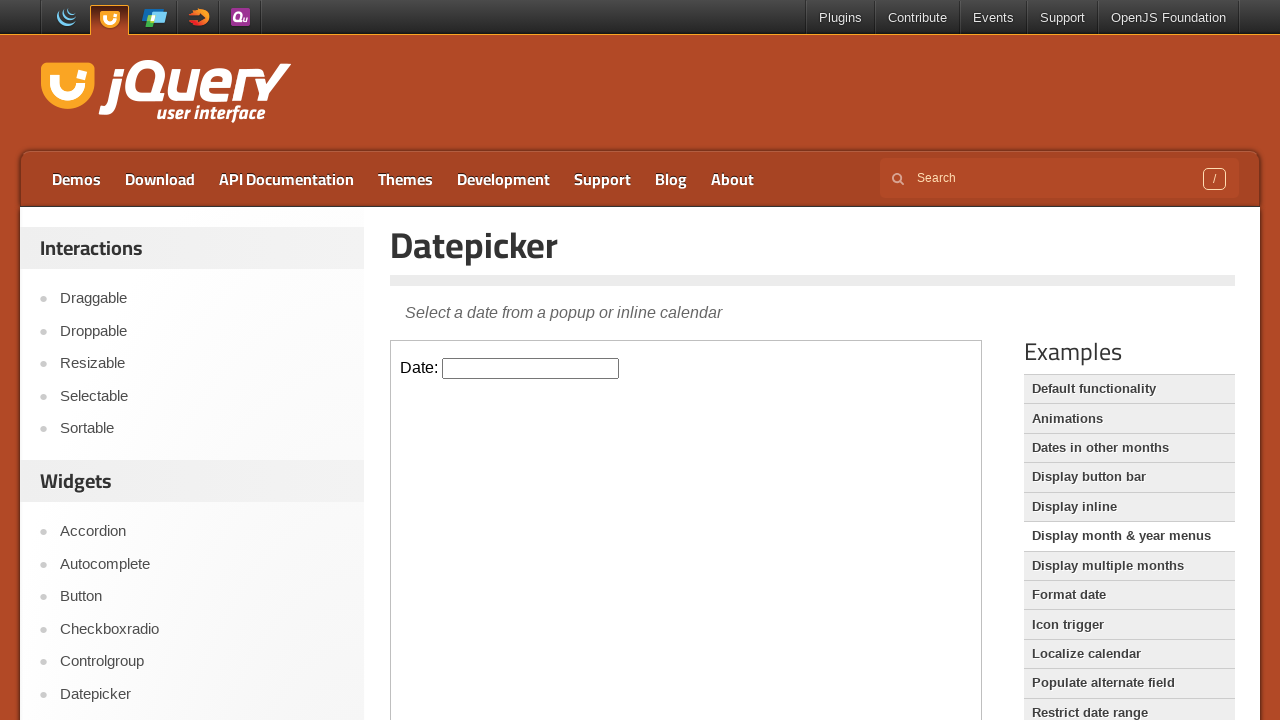

Clicked datepicker input to open calendar at (531, 368) on iframe >> nth=0 >> internal:control=enter-frame >> #datepicker
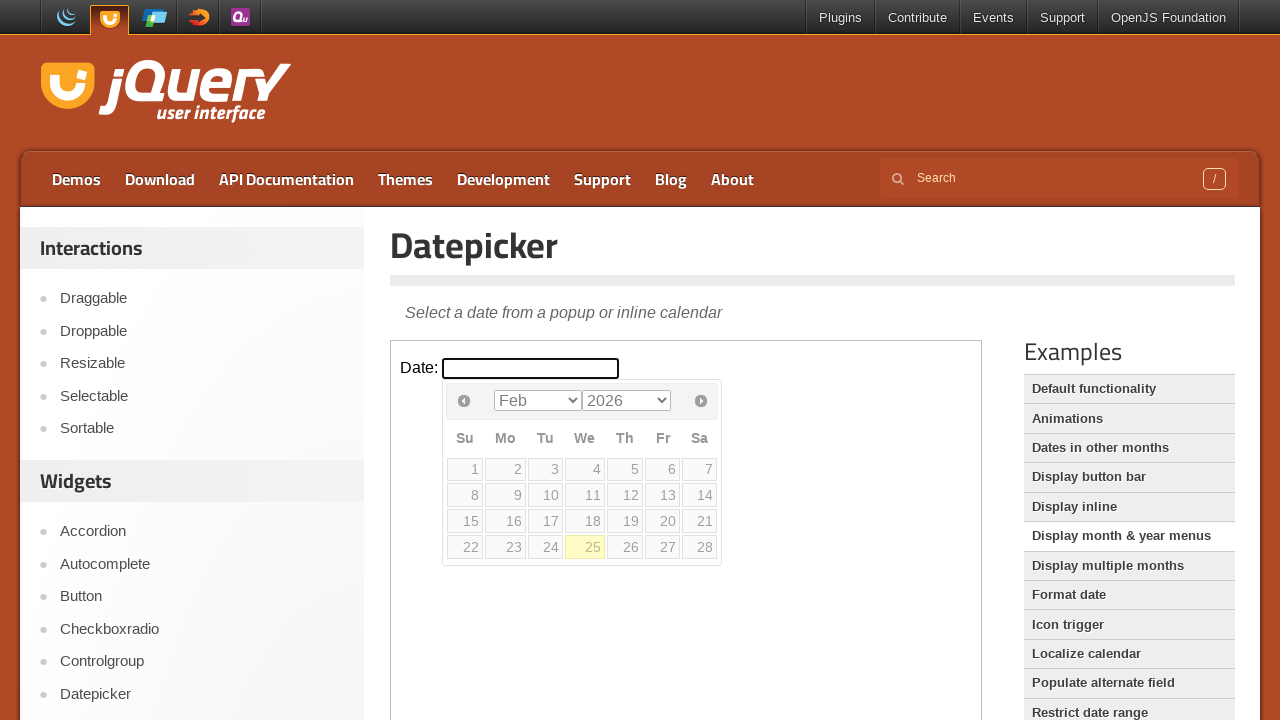

Selected year 2020 from dropdown on iframe >> nth=0 >> internal:control=enter-frame >> select.ui-datepicker-year
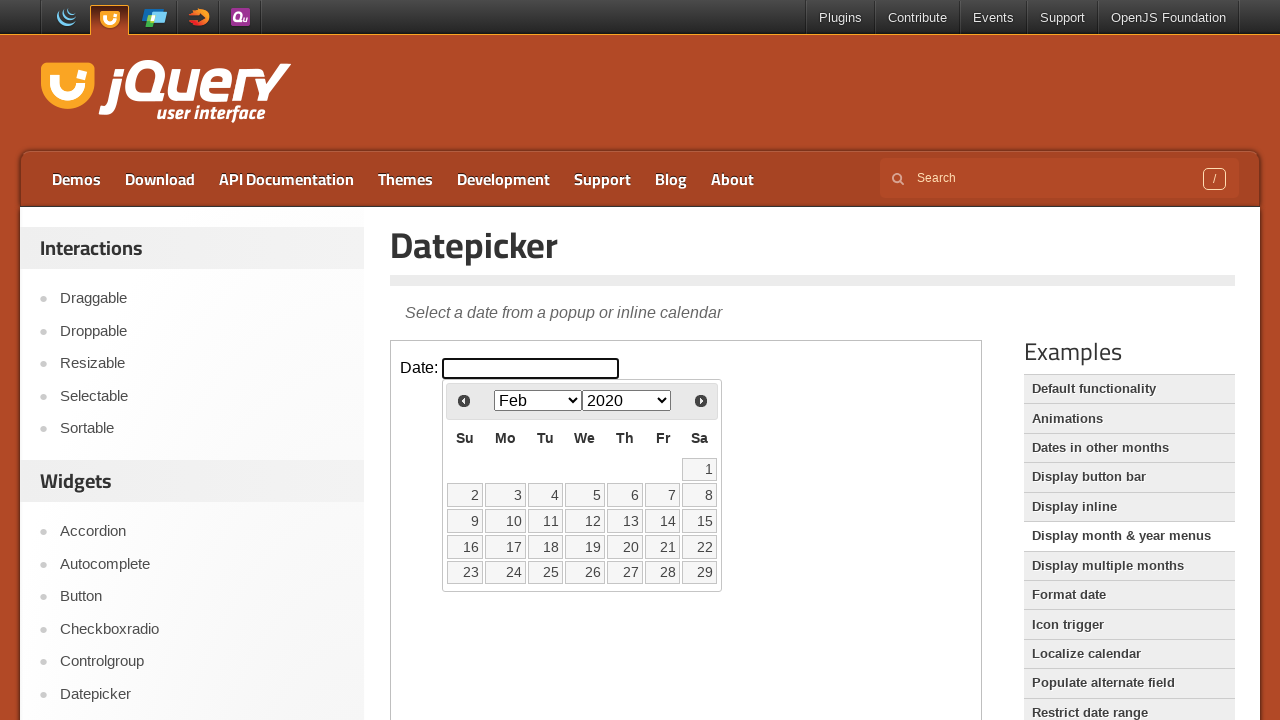

Selected March from month dropdown on iframe >> nth=0 >> internal:control=enter-frame >> select.ui-datepicker-month
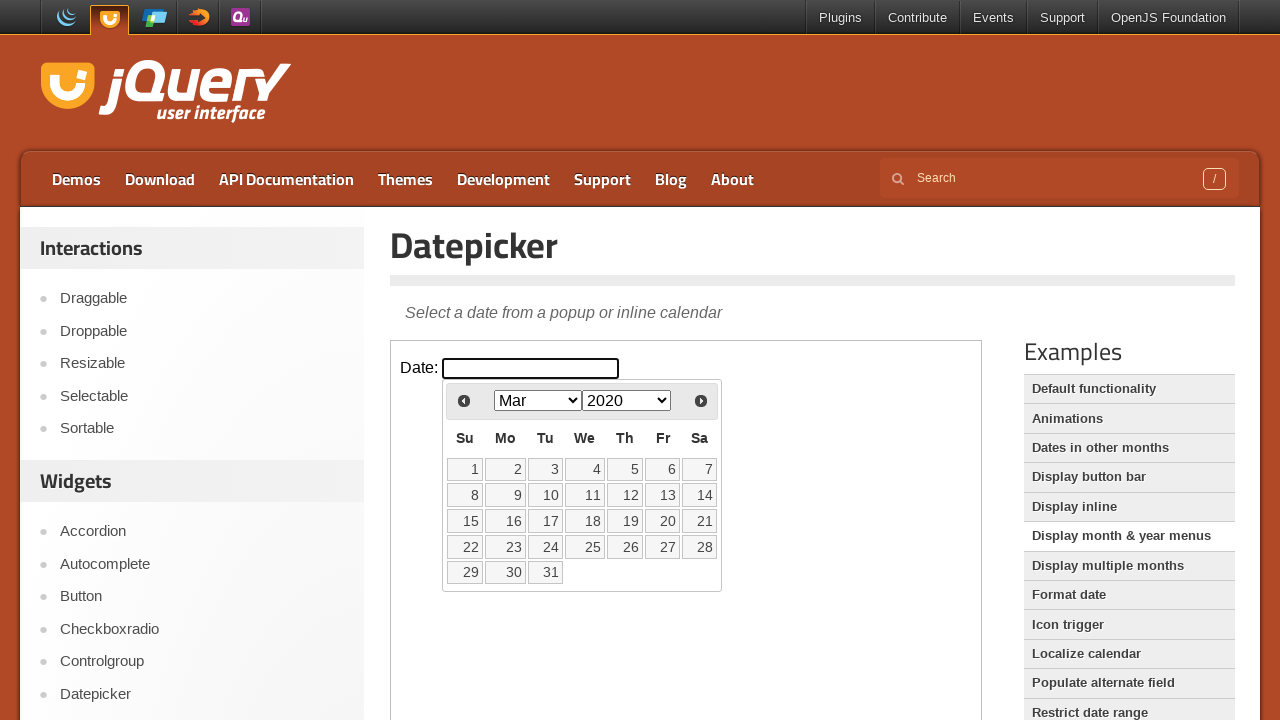

Clicked on day 22 to select the date March 22, 2020 at (465, 547) on iframe >> nth=0 >> internal:control=enter-frame >> xpath=//a[text()='22']
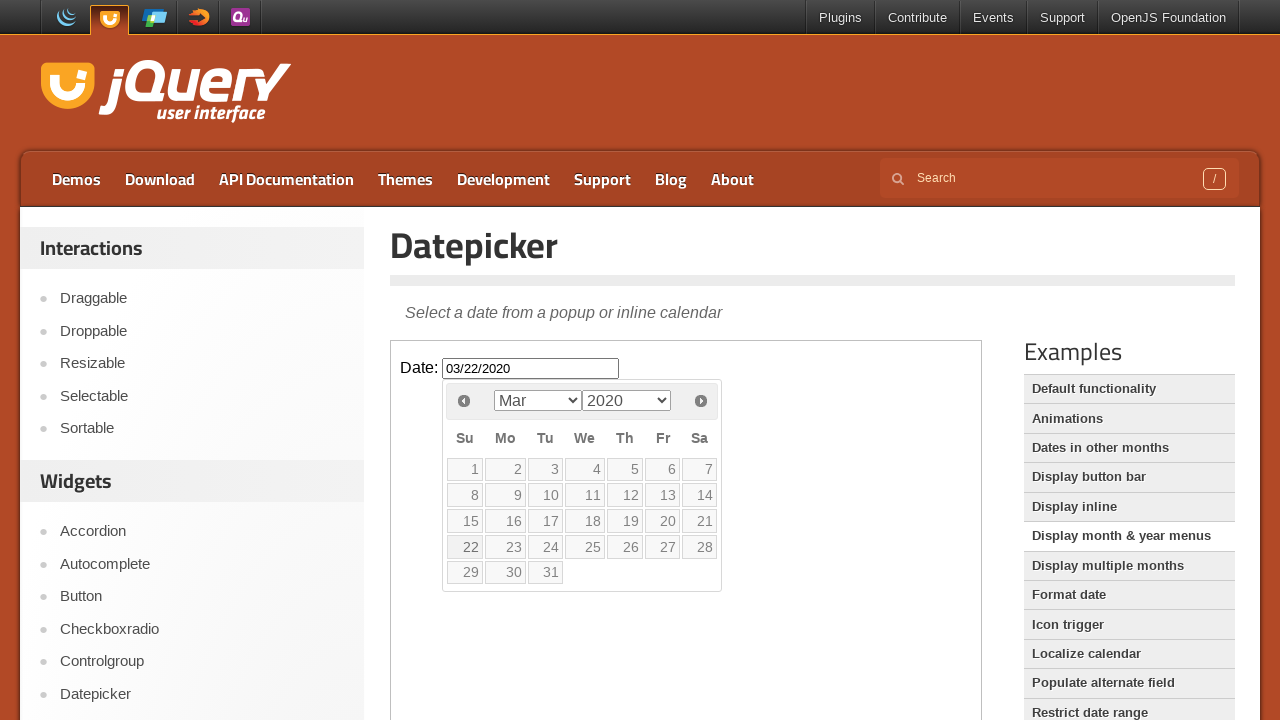

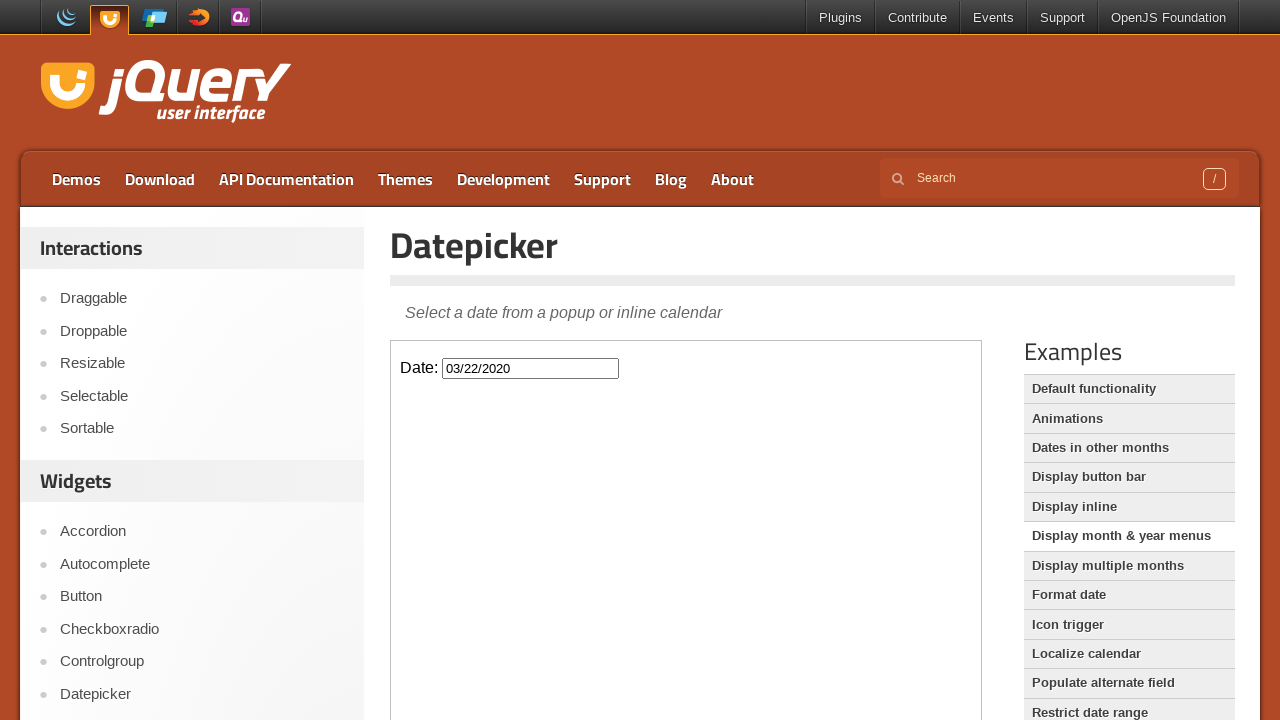